Tests TodoMVC app functionality by adding a new todo item, navigating between sections, marking the item as completed, and verifying it appears in the Completed section.

Starting URL: https://demo.playwright.dev/todomvc/#/completed

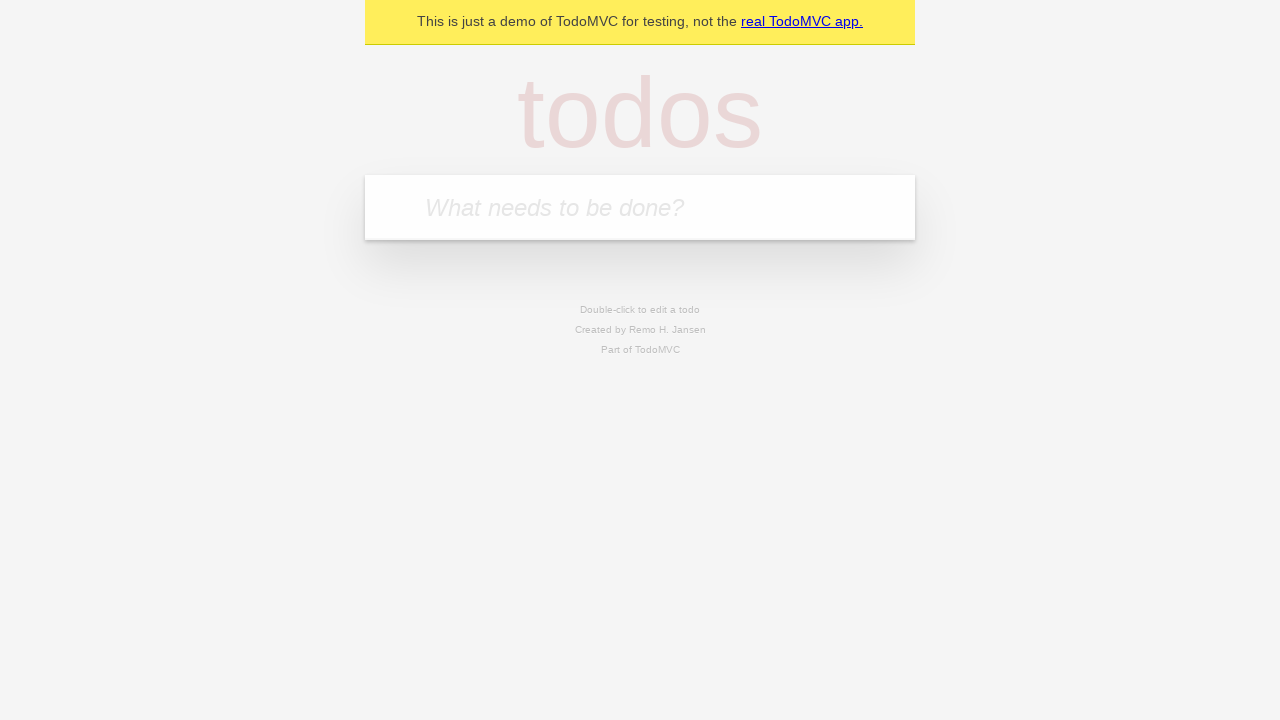

Clicked the 'What needs to be done?' textbox at (640, 207) on internal:role=textbox[name="What needs to be done?"i]
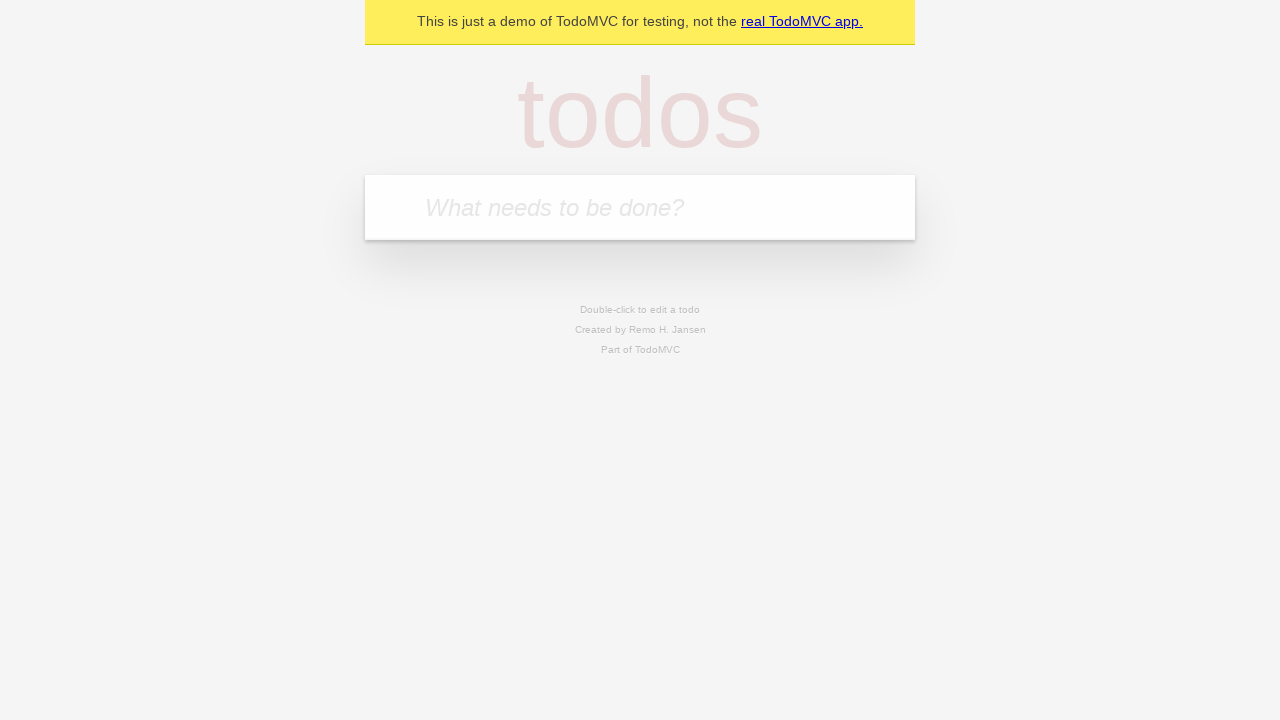

Filled textbox with 'first item' on internal:role=textbox[name="What needs to be done?"i]
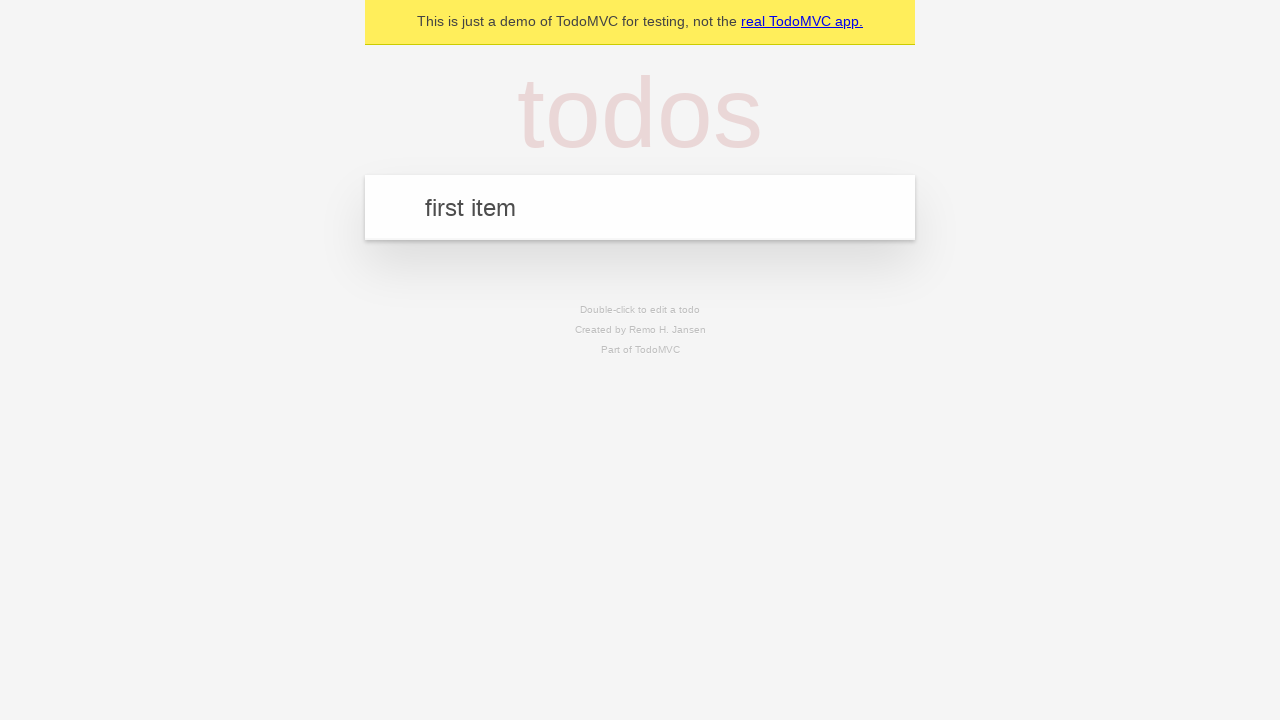

Pressed Enter to add the new todo item on internal:role=textbox[name="What needs to be done?"i]
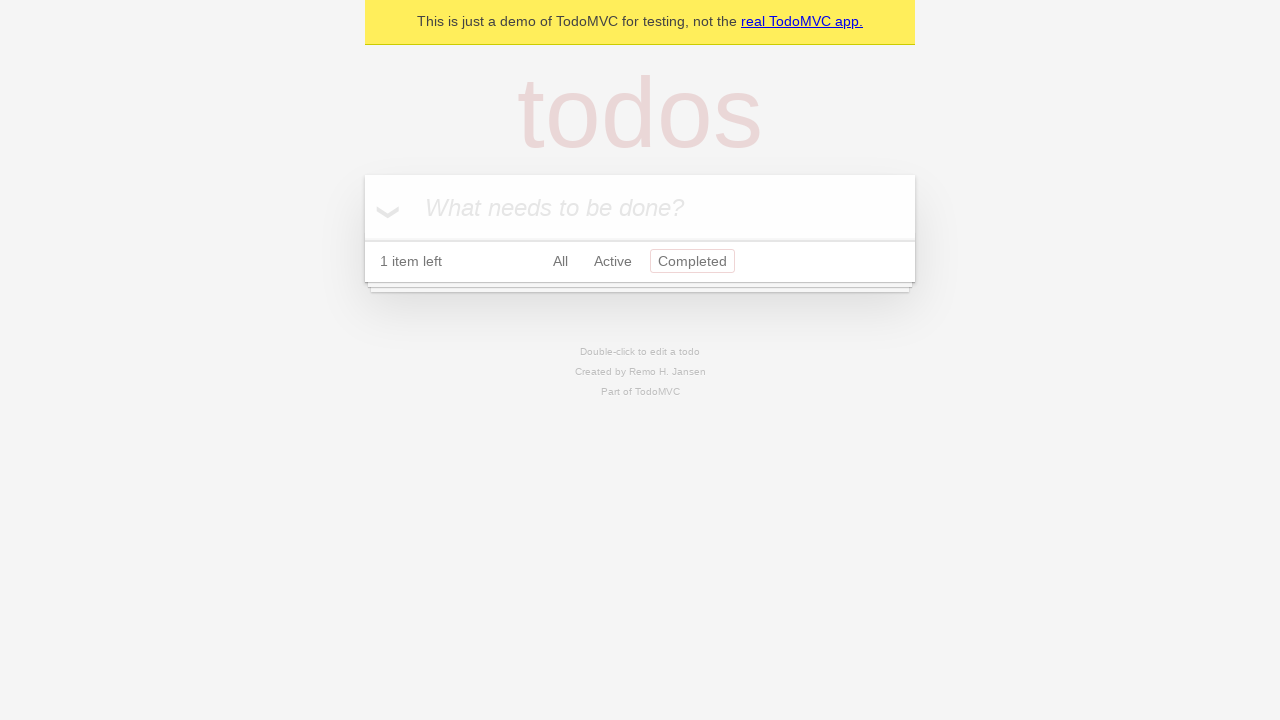

Clicked 'All' link to navigate to the All section at (560, 261) on internal:role=link[name="All"i]
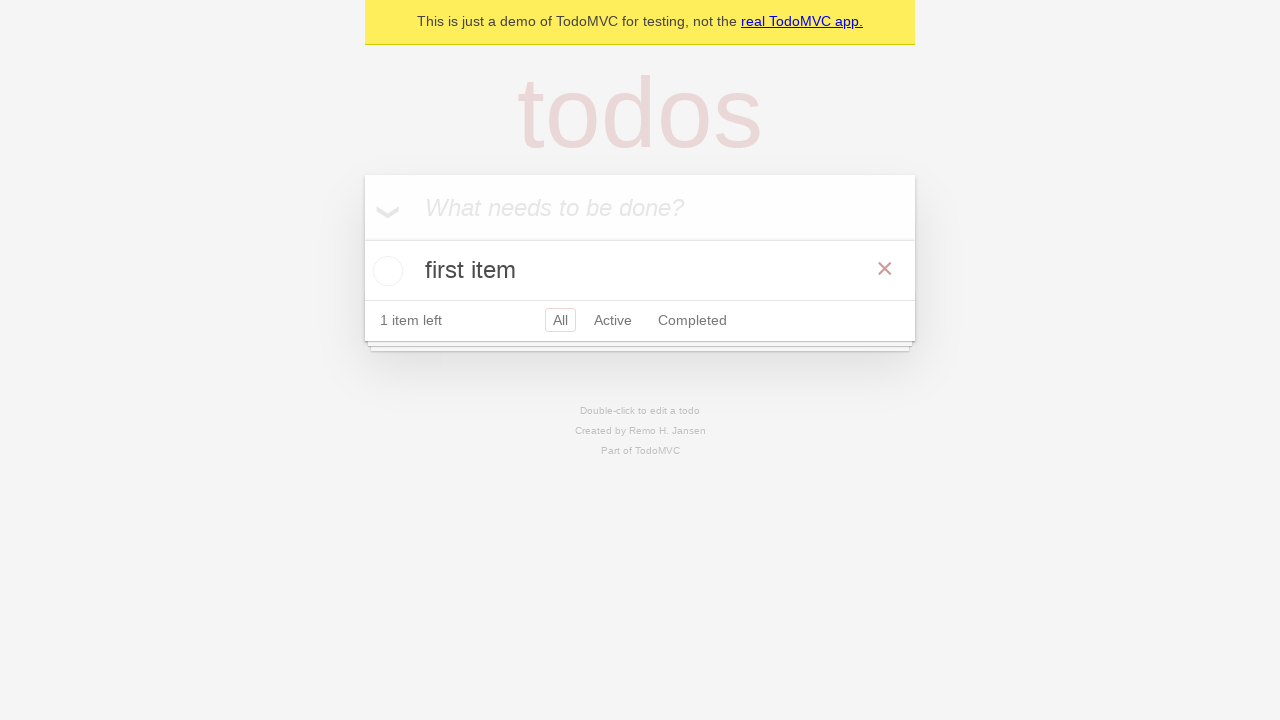

Checked the 'Toggle Todo' checkbox to mark item as completed at (385, 271) on internal:role=checkbox[name="Toggle Todo"i]
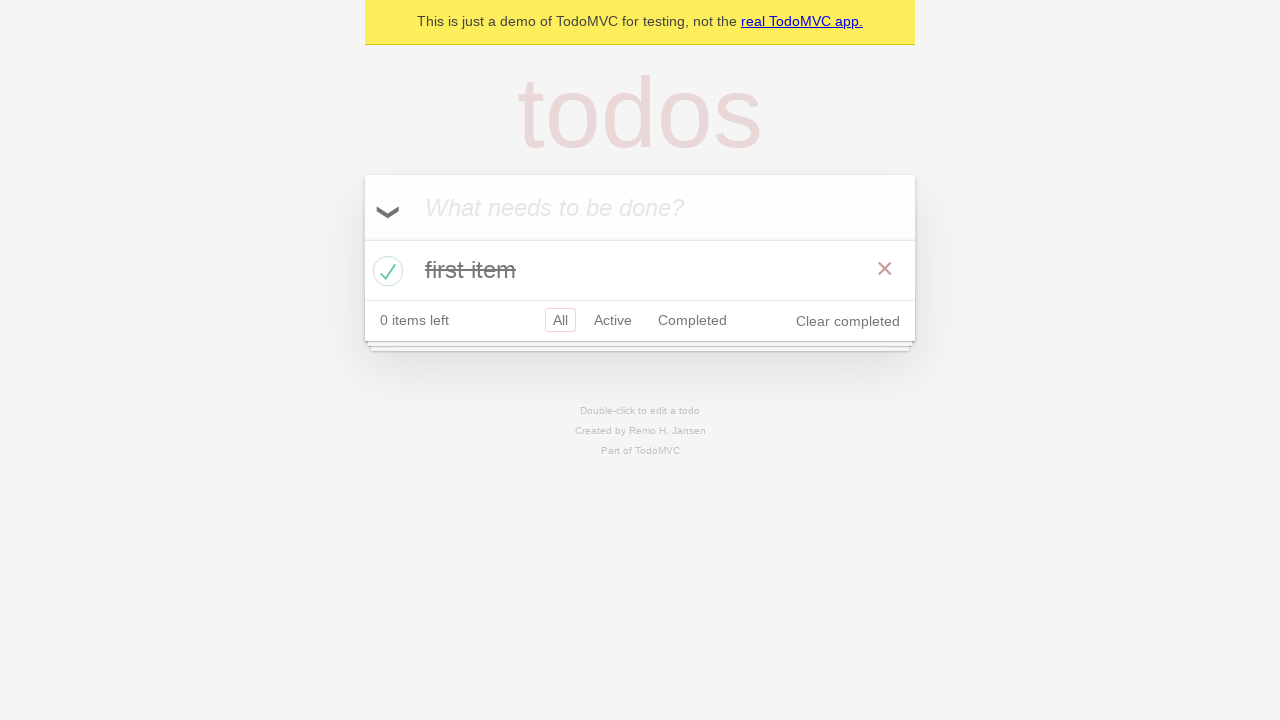

Clicked 'Completed' link to navigate to the Completed section at (692, 320) on internal:role=link[name="Completed"i]
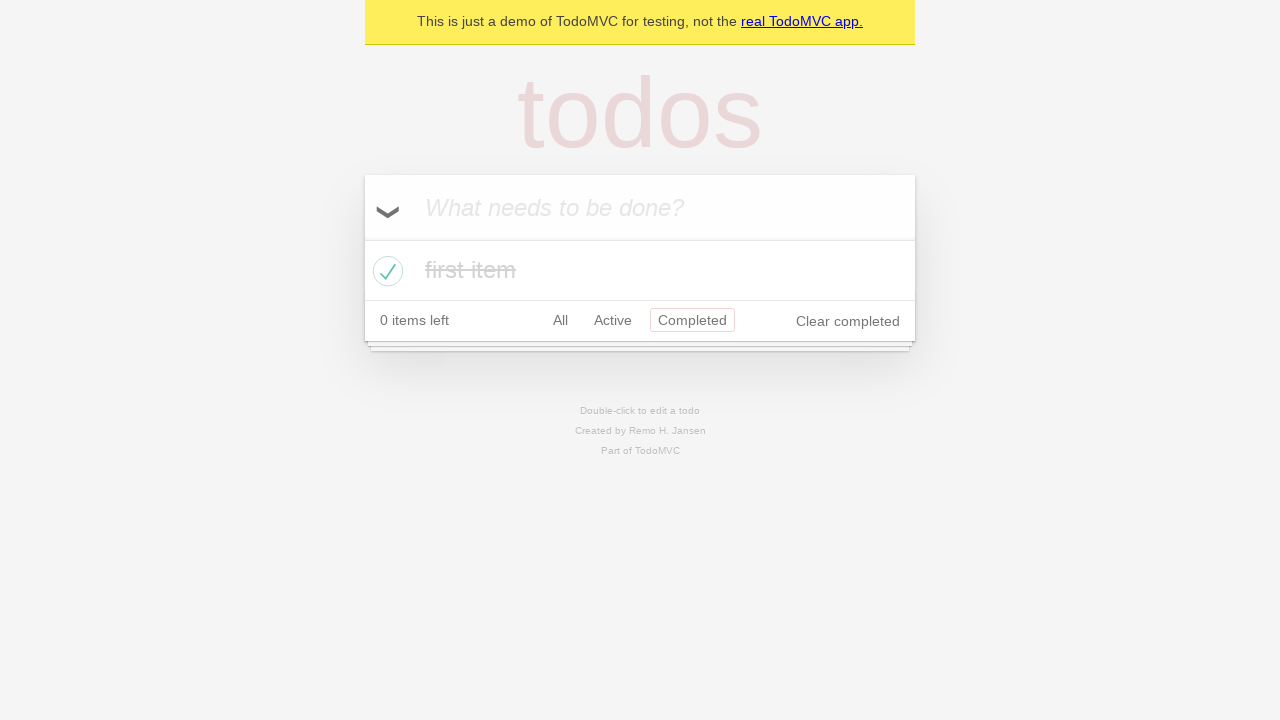

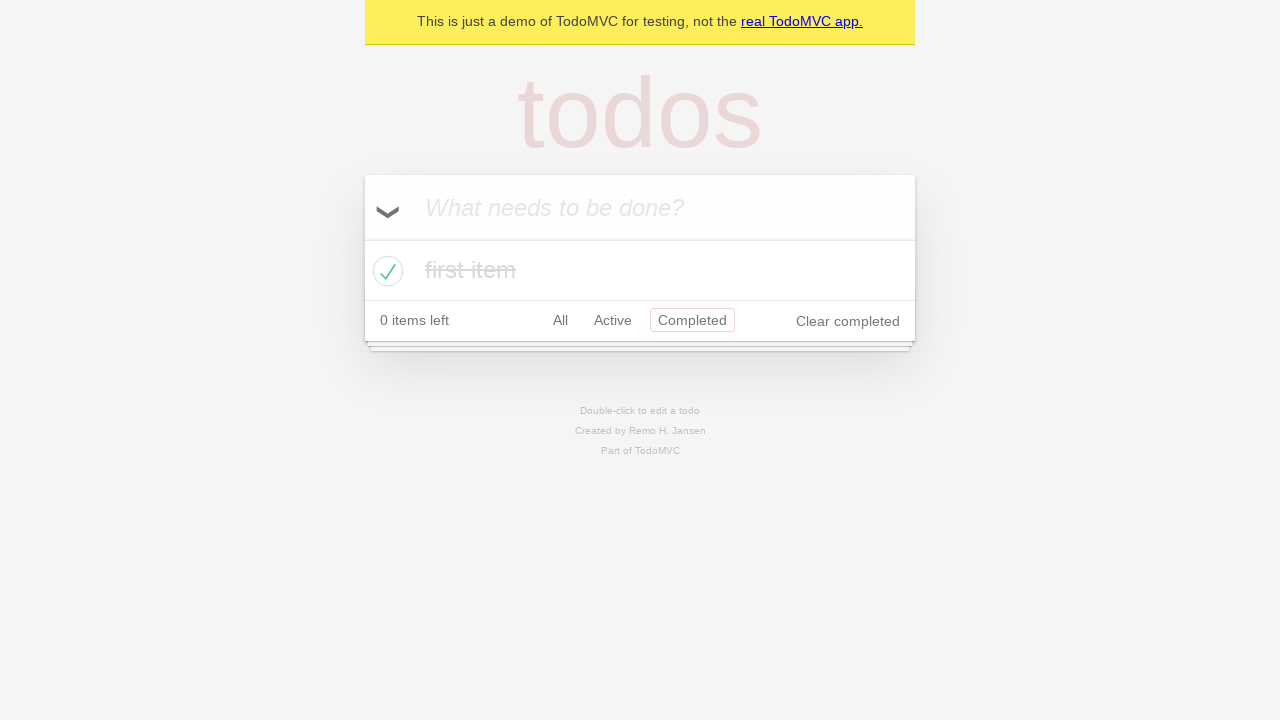